Tests interaction with Shadow DOM elements by navigating through nested shadow roots and filling a pizza input field with a value.

Starting URL: https://selectorshub.com/iframe-in-shadow-dom/

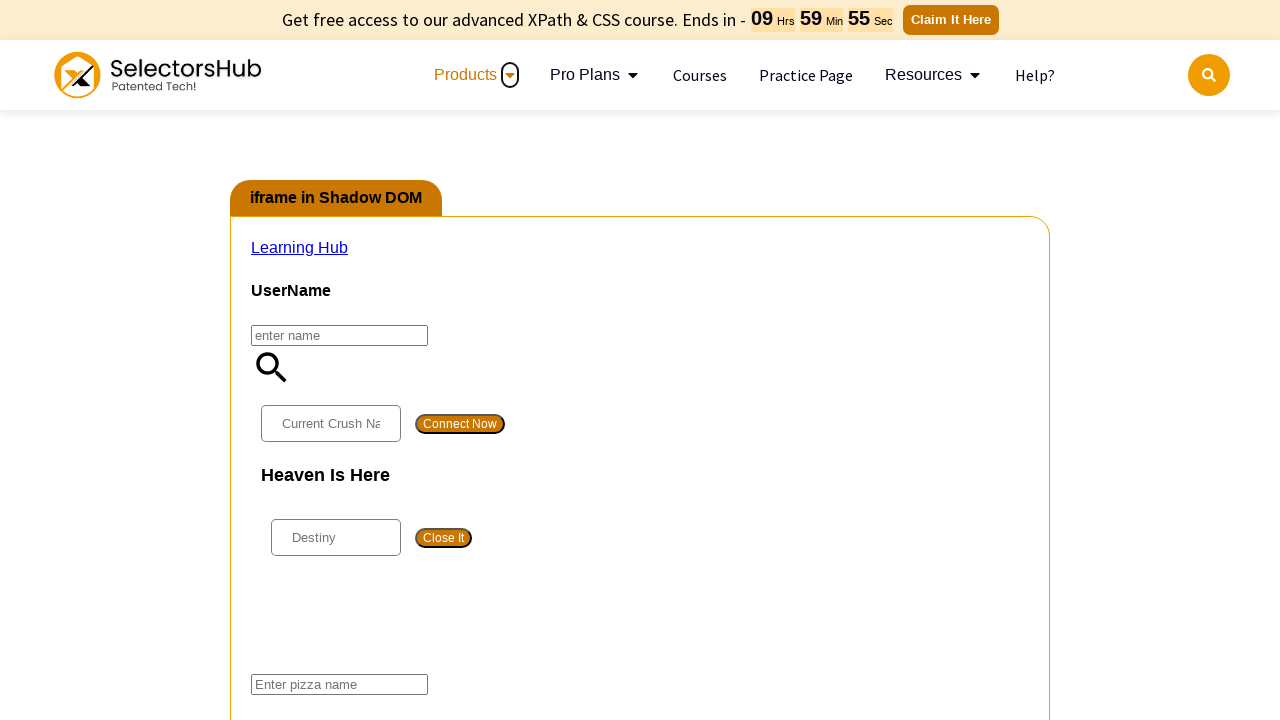

Located pizza input field through nested shadow DOM
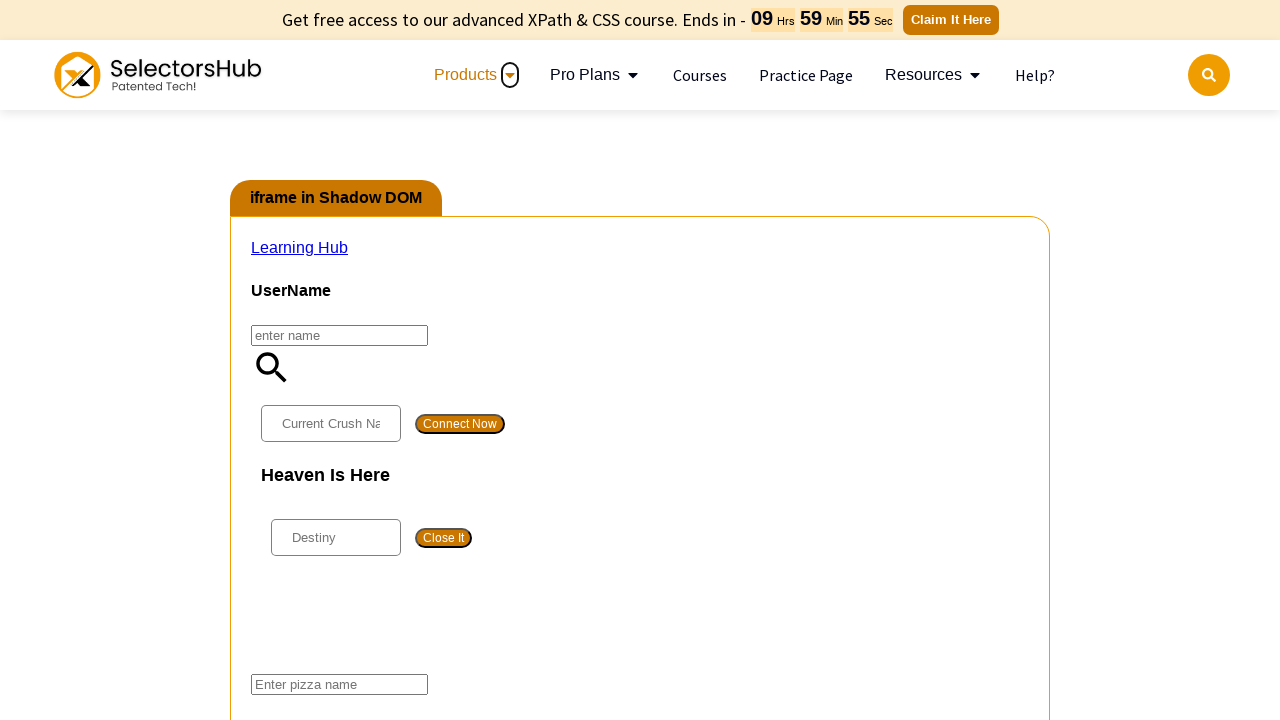

Filled pizza input field with 'Farmhouse large' using JavaScript evaluation
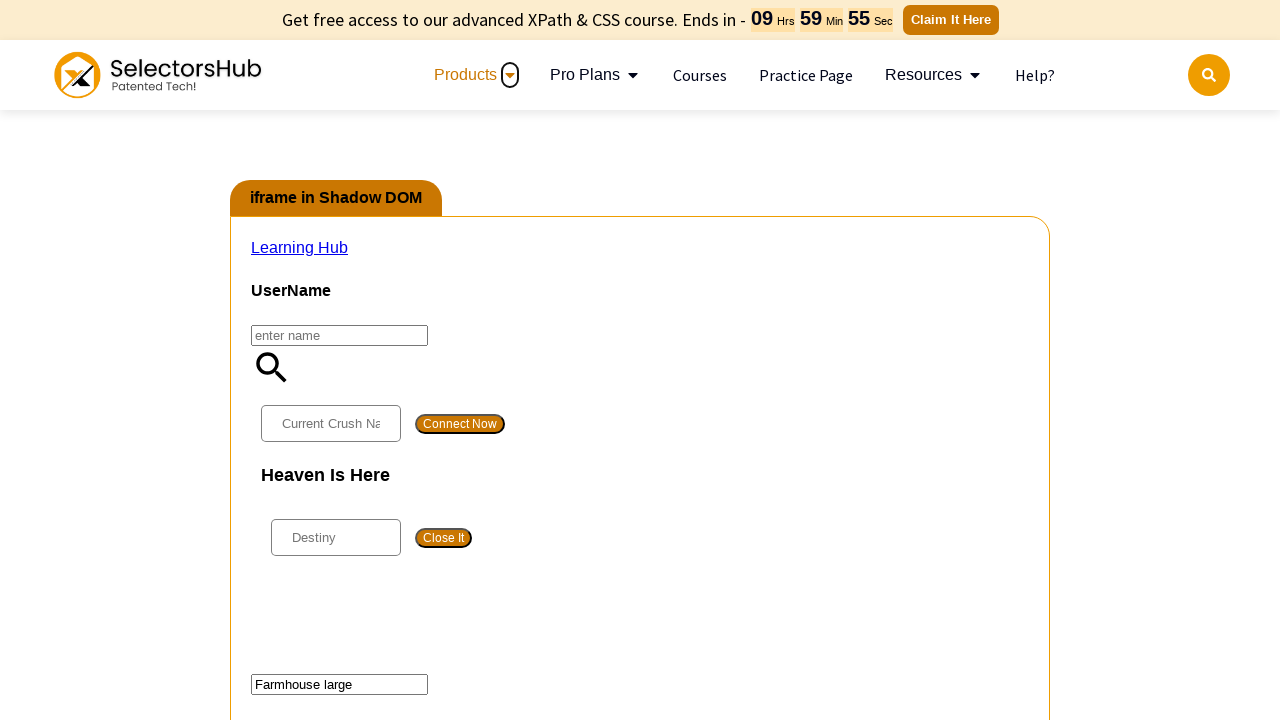

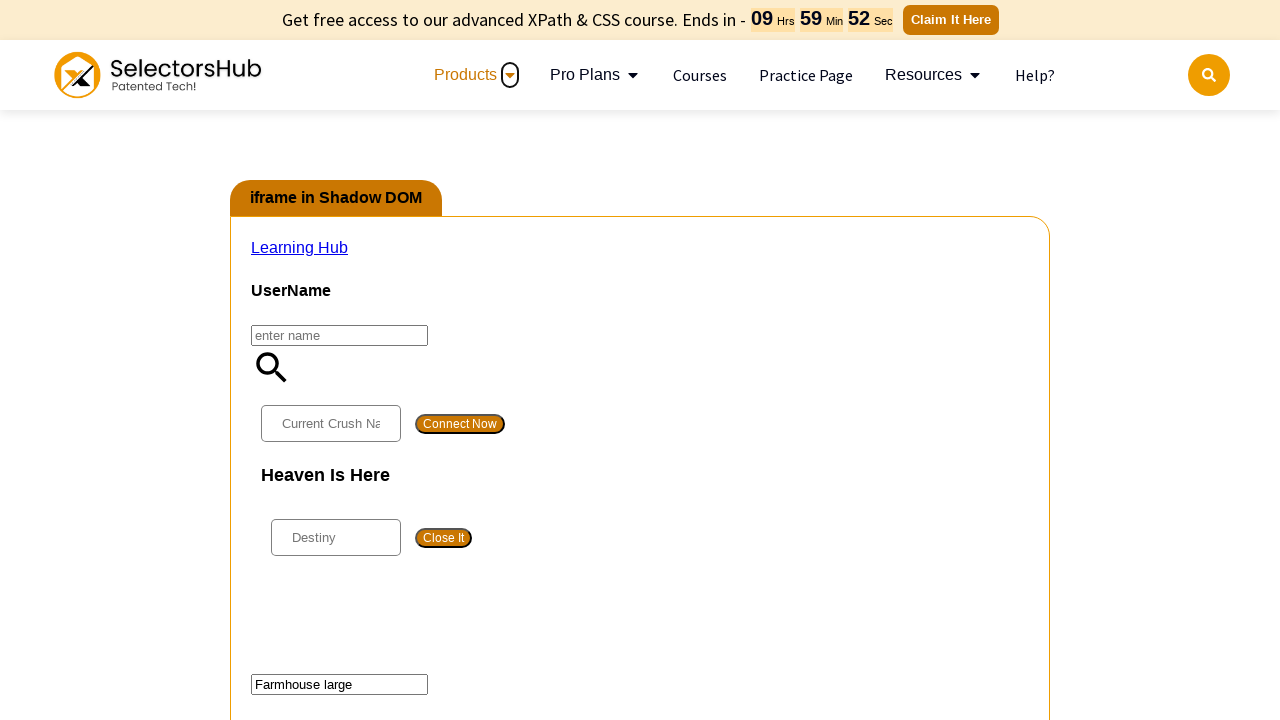